Tests that the page displays a specific time by setting a fixed clock time and verifying the displayed local time matches the expected value

Starting URL: https://material.playwrightvn.com/017-detect-user-agent.html

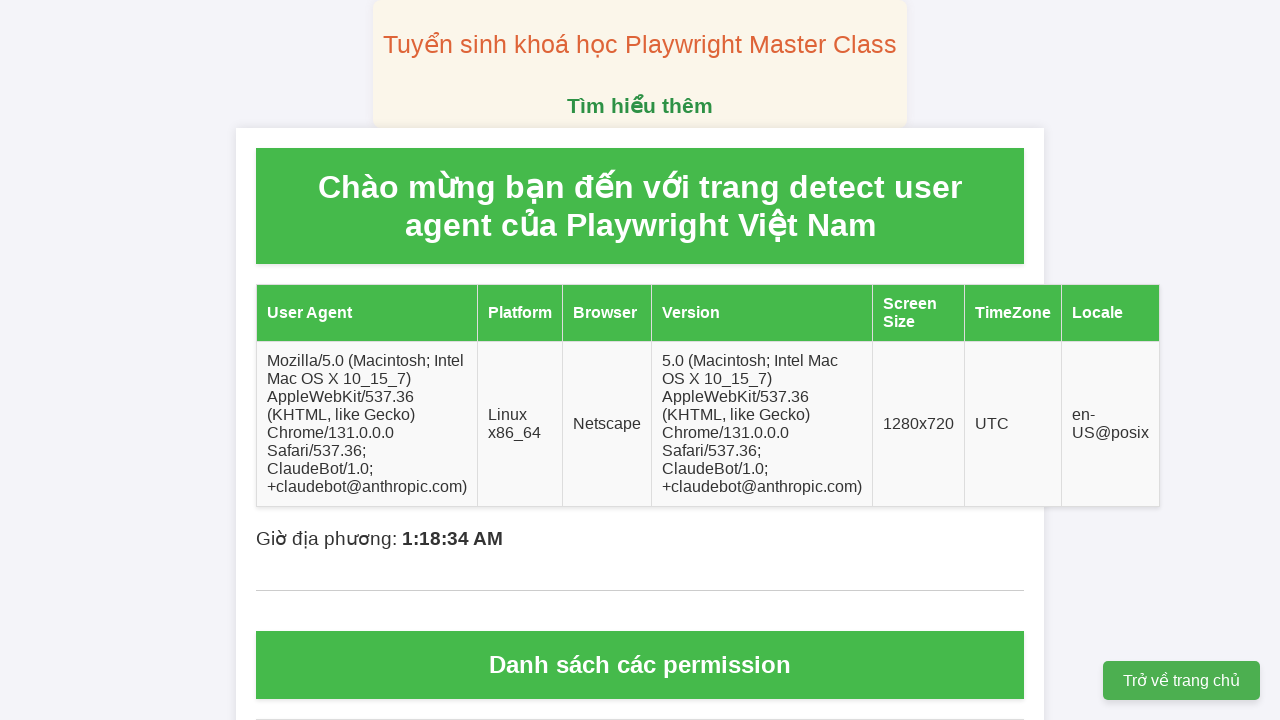

Set fixed clock time to 2024-10-17T01:00:00
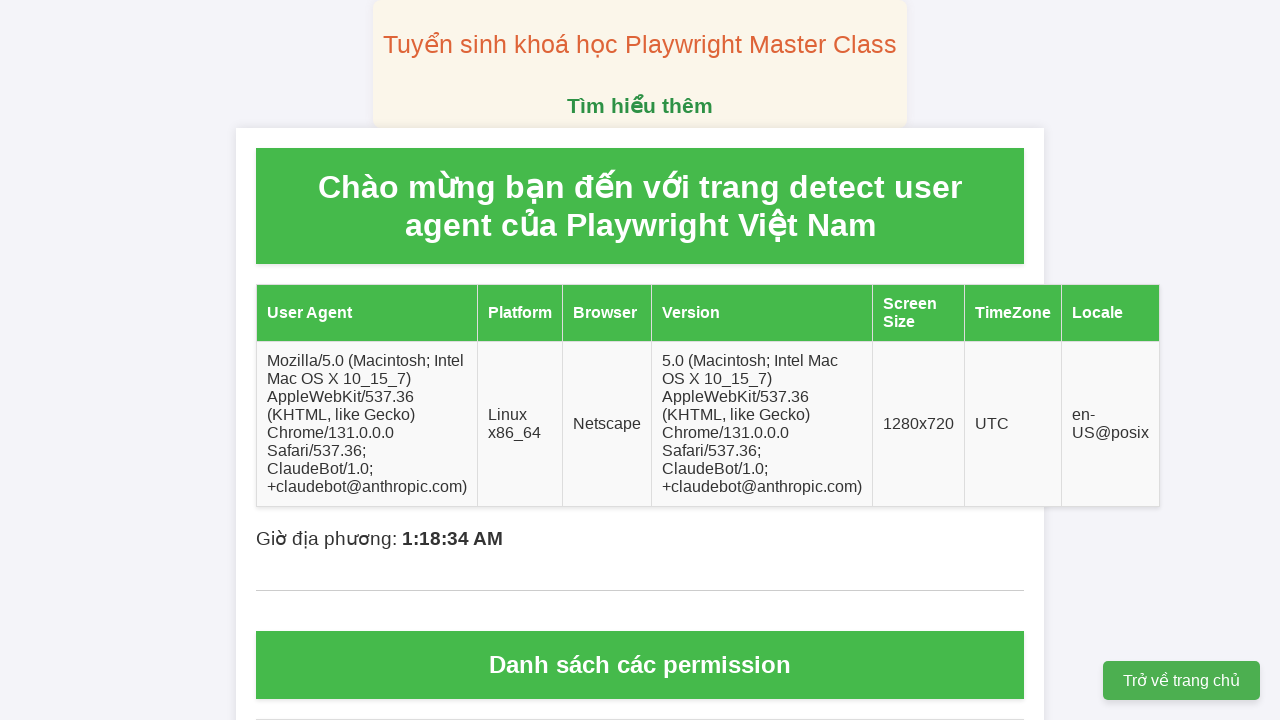

Navigated to detect user agent page
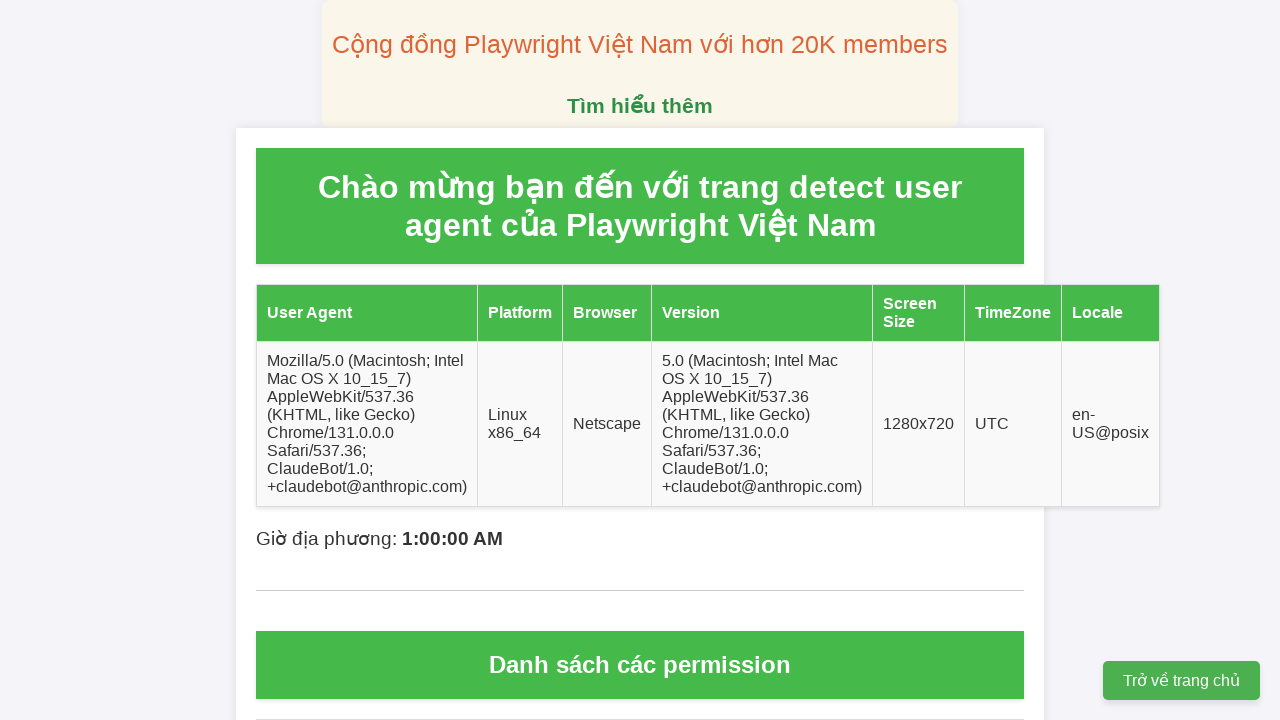

Time display element became visible
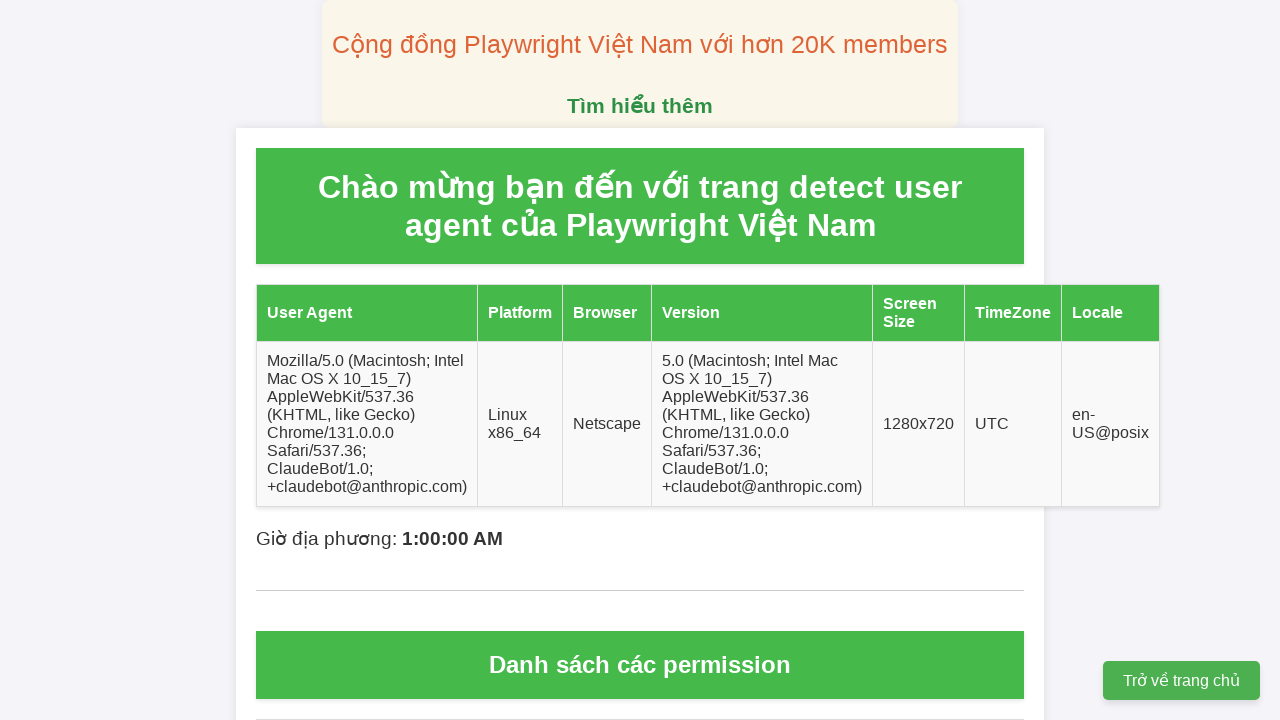

Retrieved displayed time: 1:00:00 AM
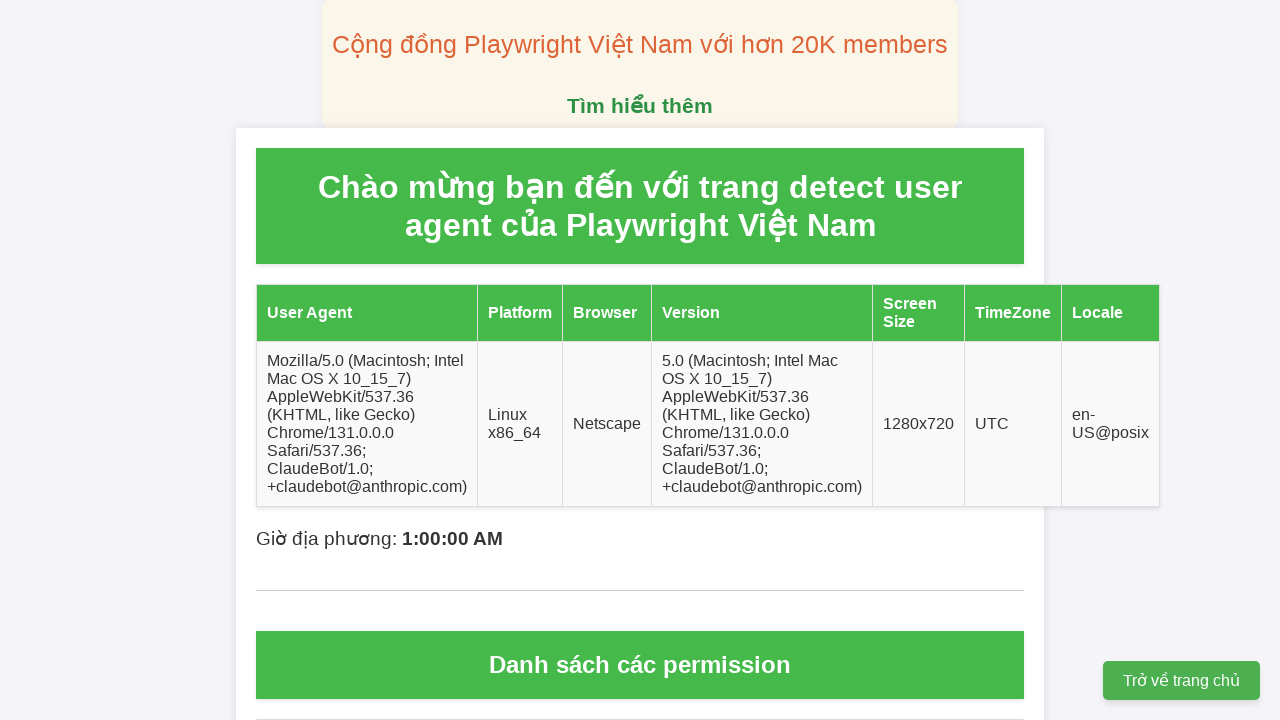

Verified displayed time contains '1:00:00' as expected
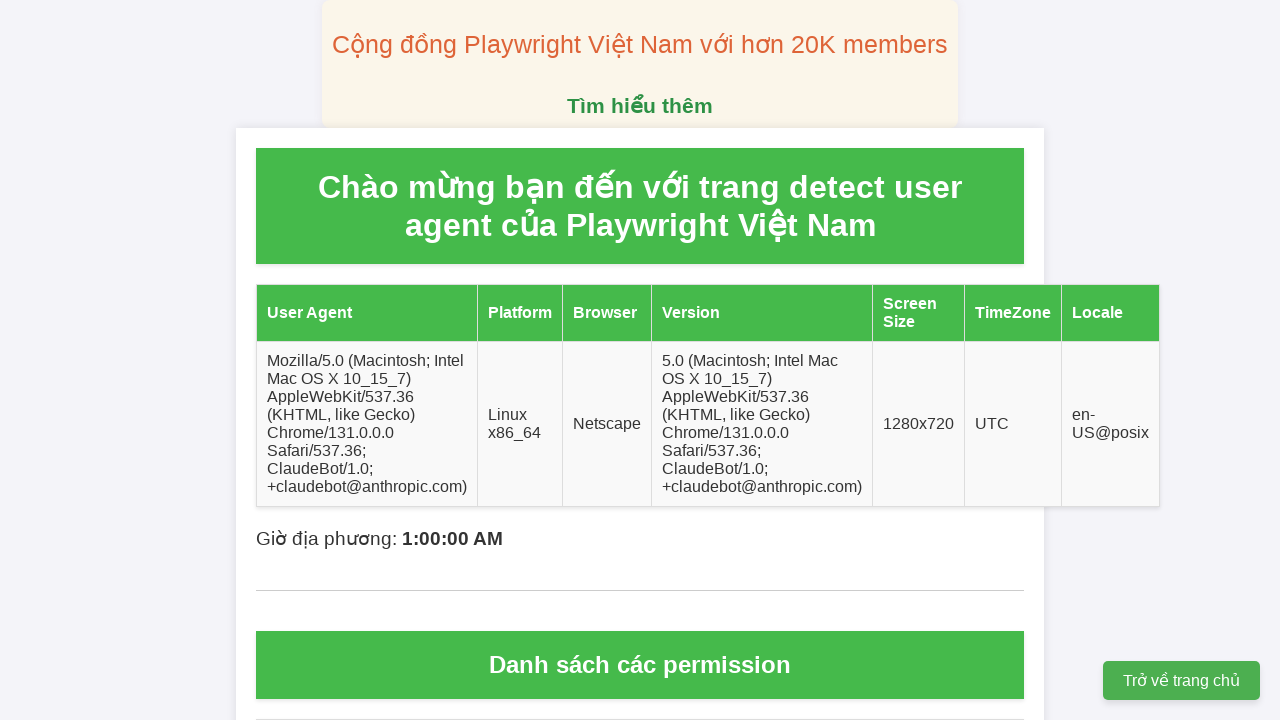

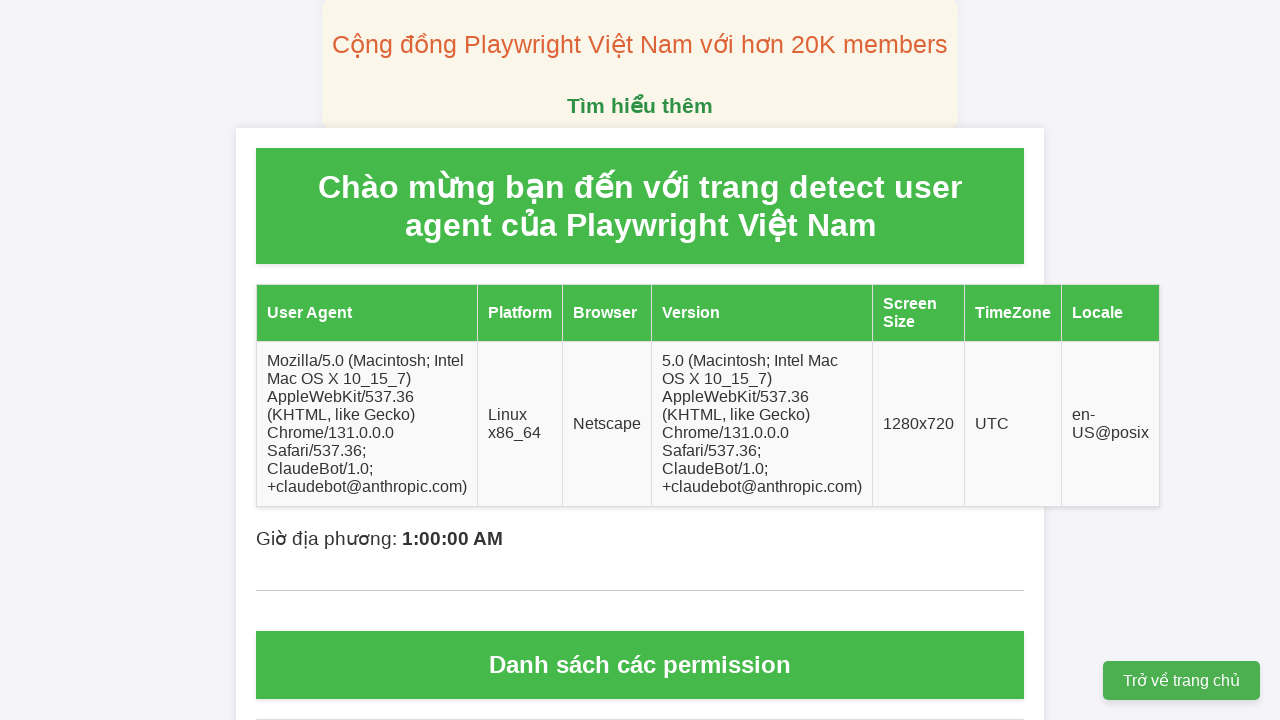